Tests partial link text locator by finding a link containing partial text and clicking it

Starting URL: http://omayo.blogspot.com

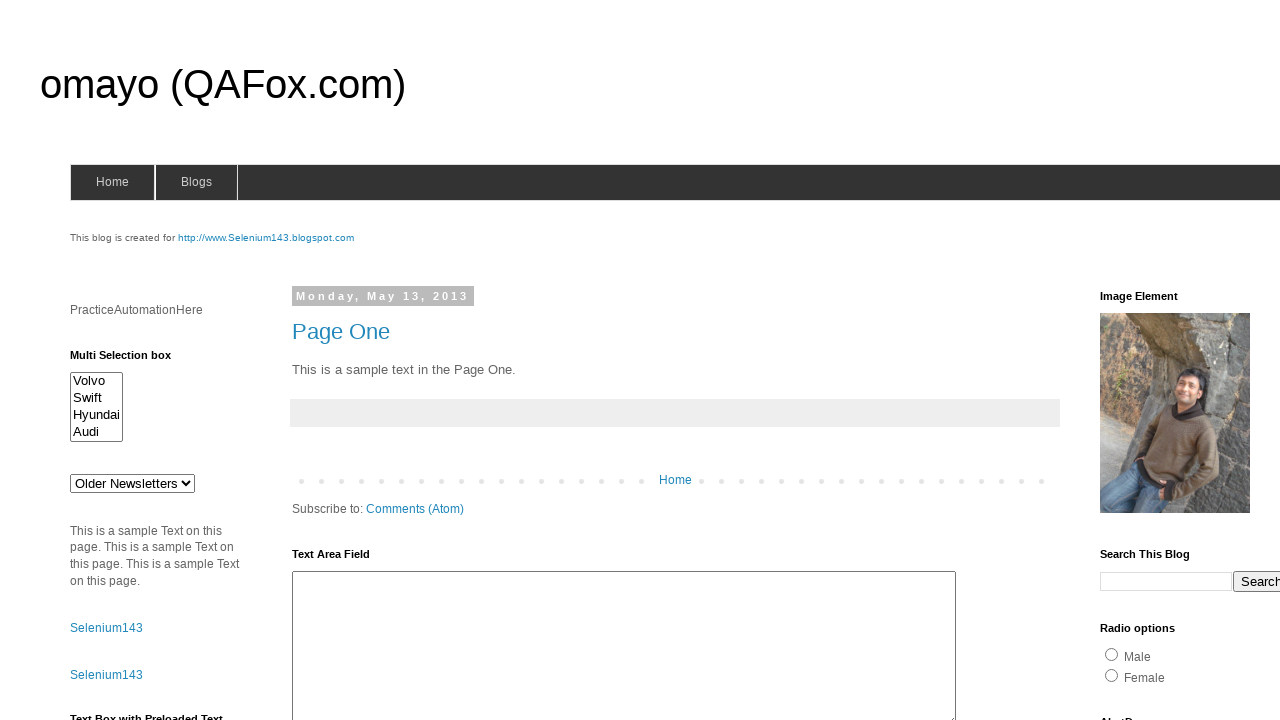

Located link containing partial text 'diumdev'
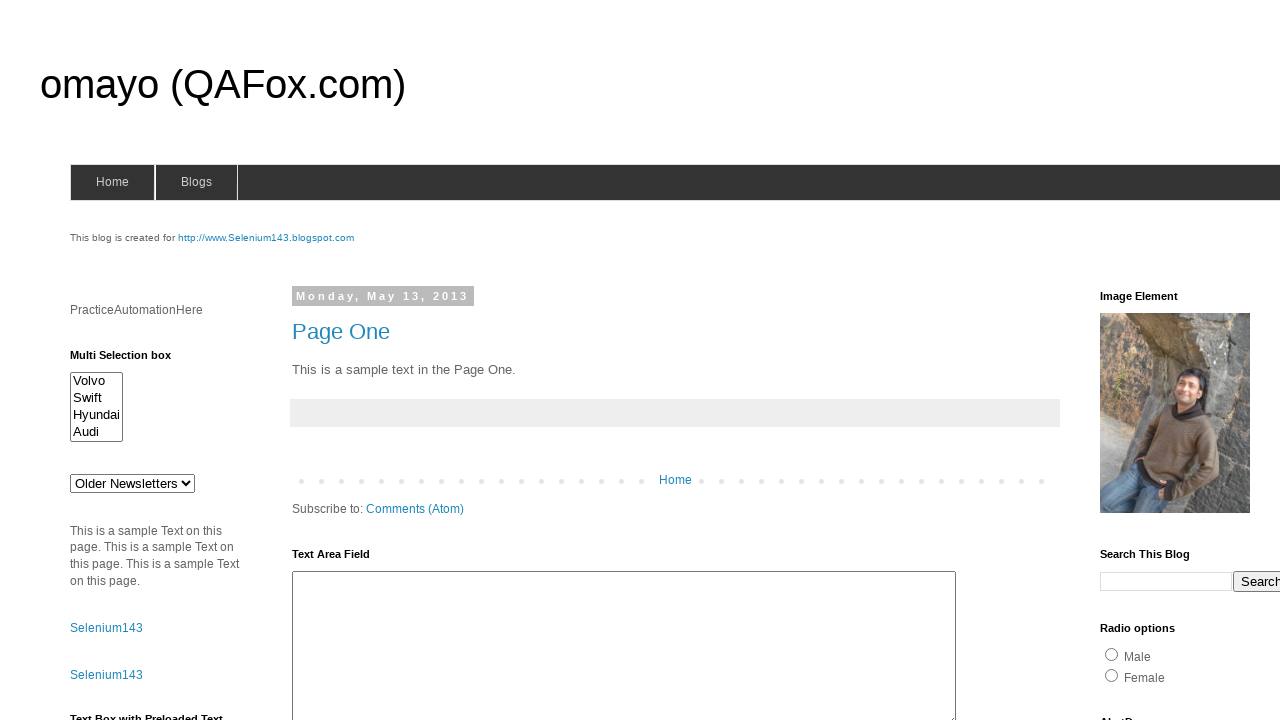

Retrieved and printed link text content
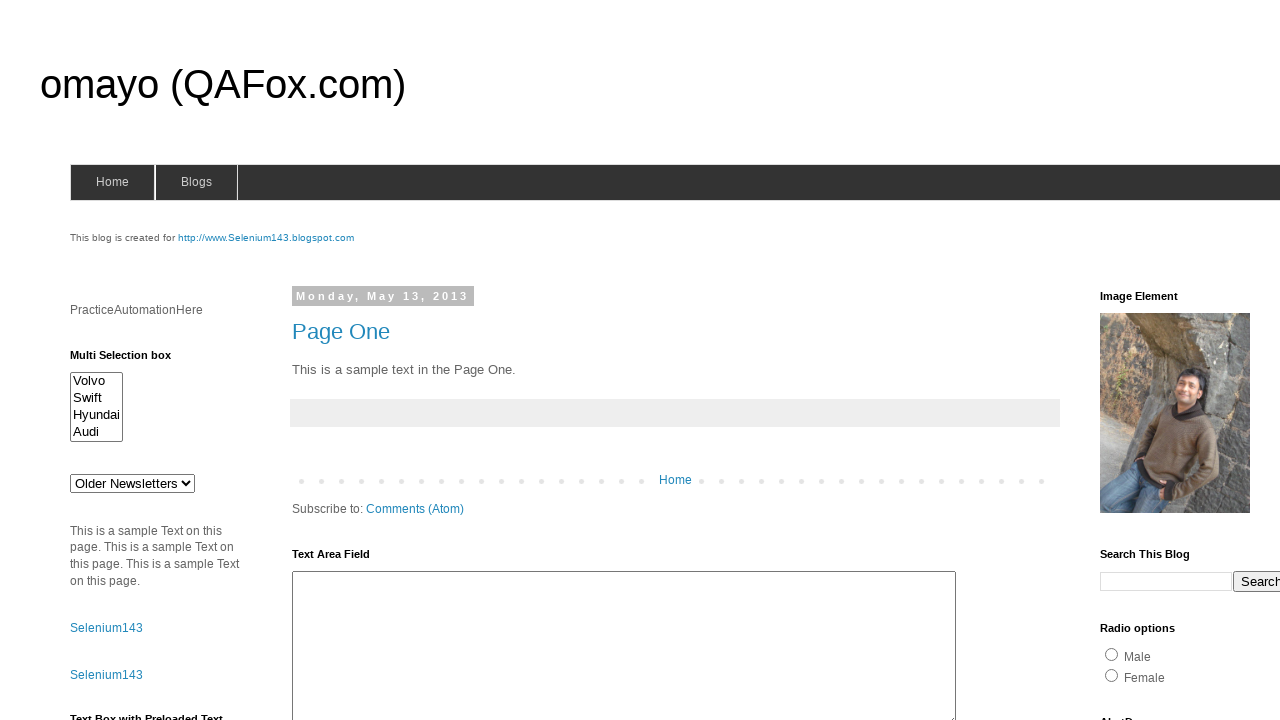

Retrieved and printed link href attribute
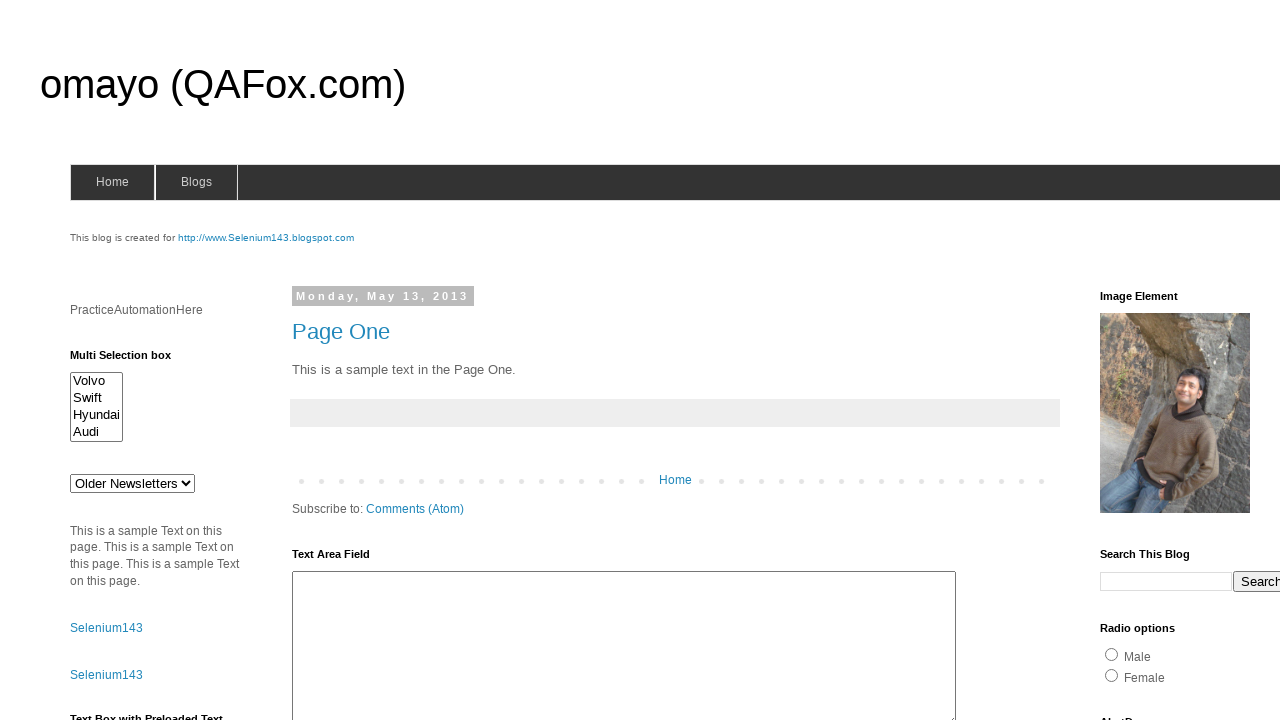

Clicked the partial link text link at (1160, 360) on a >> internal:has-text="diumdev"i
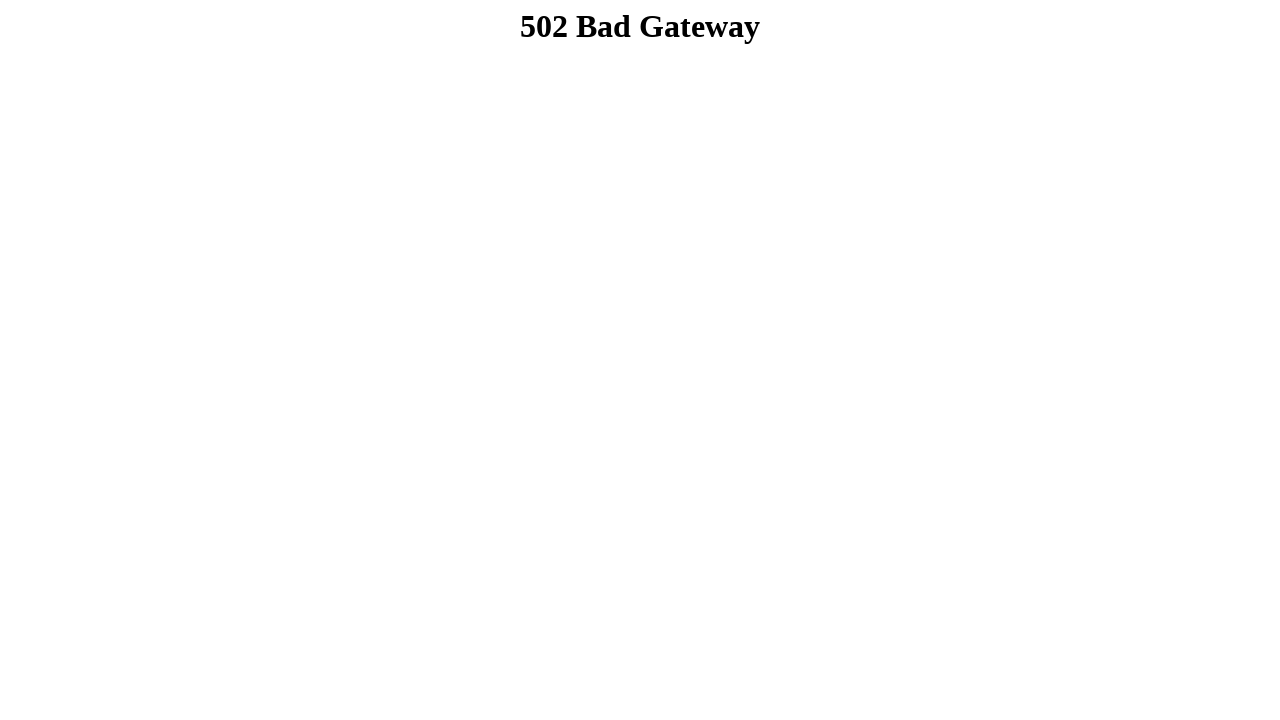

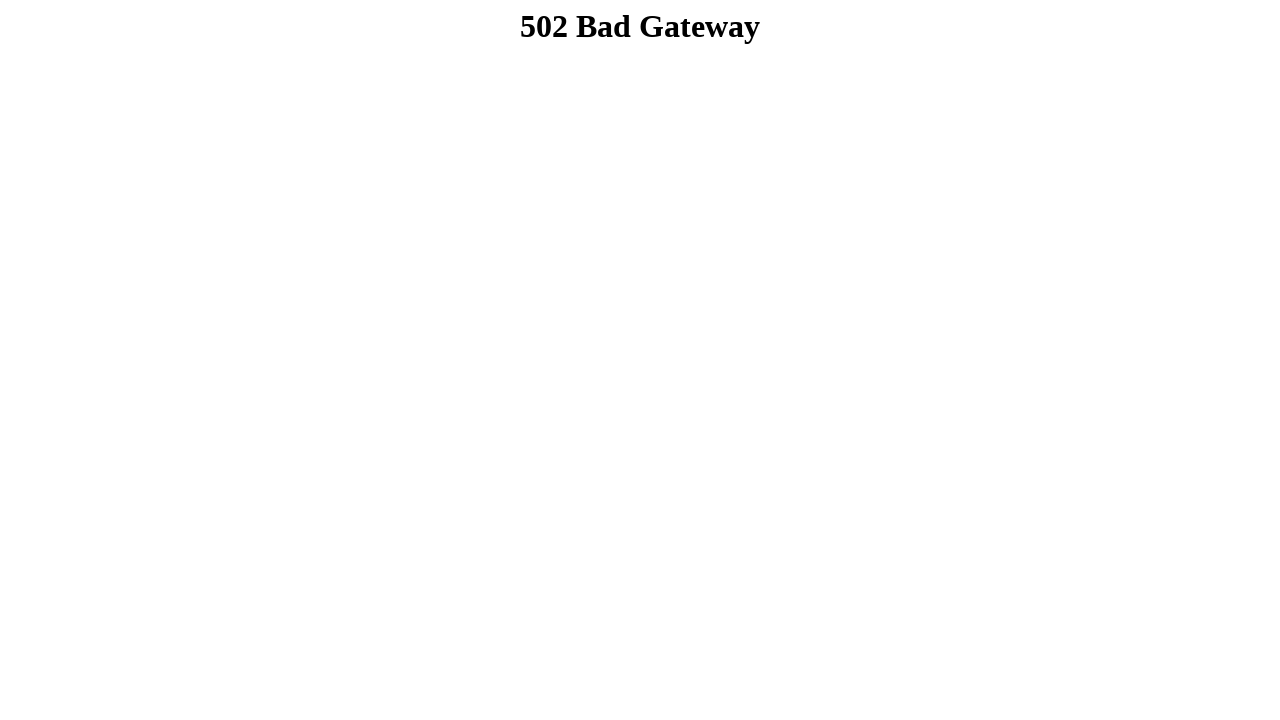